Tests multi-select dropdown functionality by selecting multiple options and verifying the first selected option

Starting URL: https://omayo.blogspot.com/

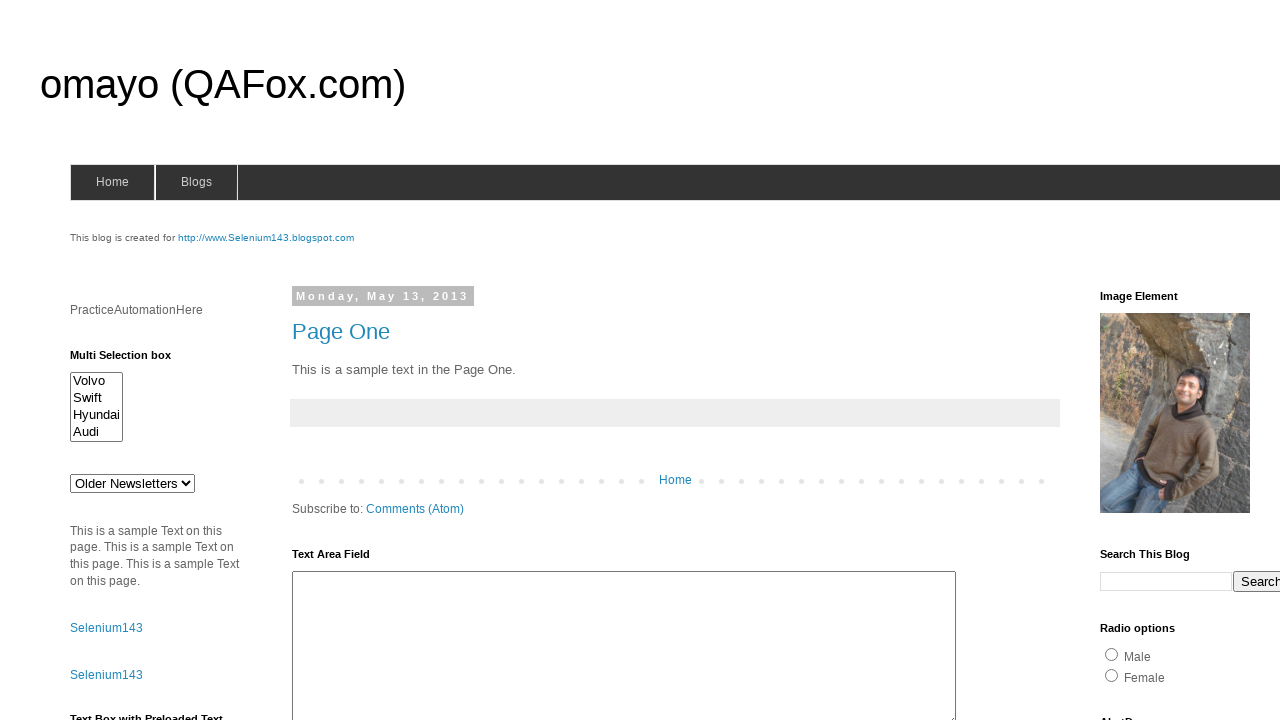

Located multi-select dropdown element with id 'multiselect1'
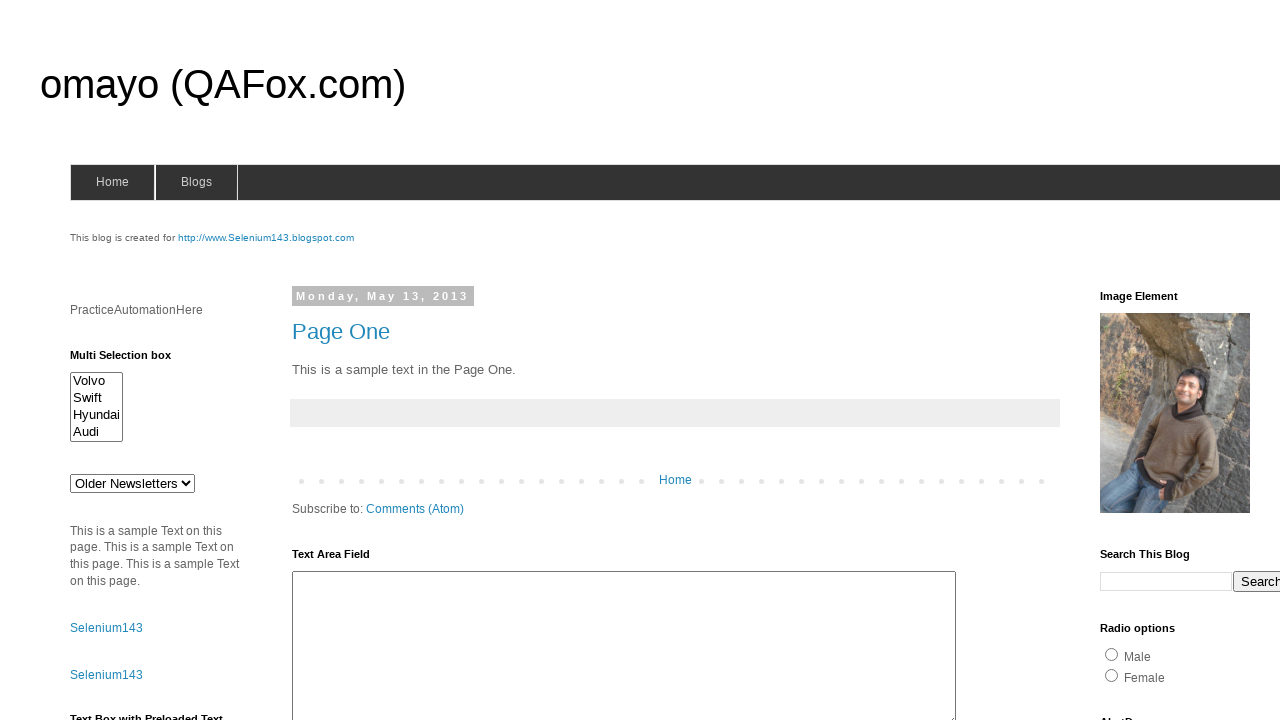

Selected 'Audi' option by visible text on #multiselect1
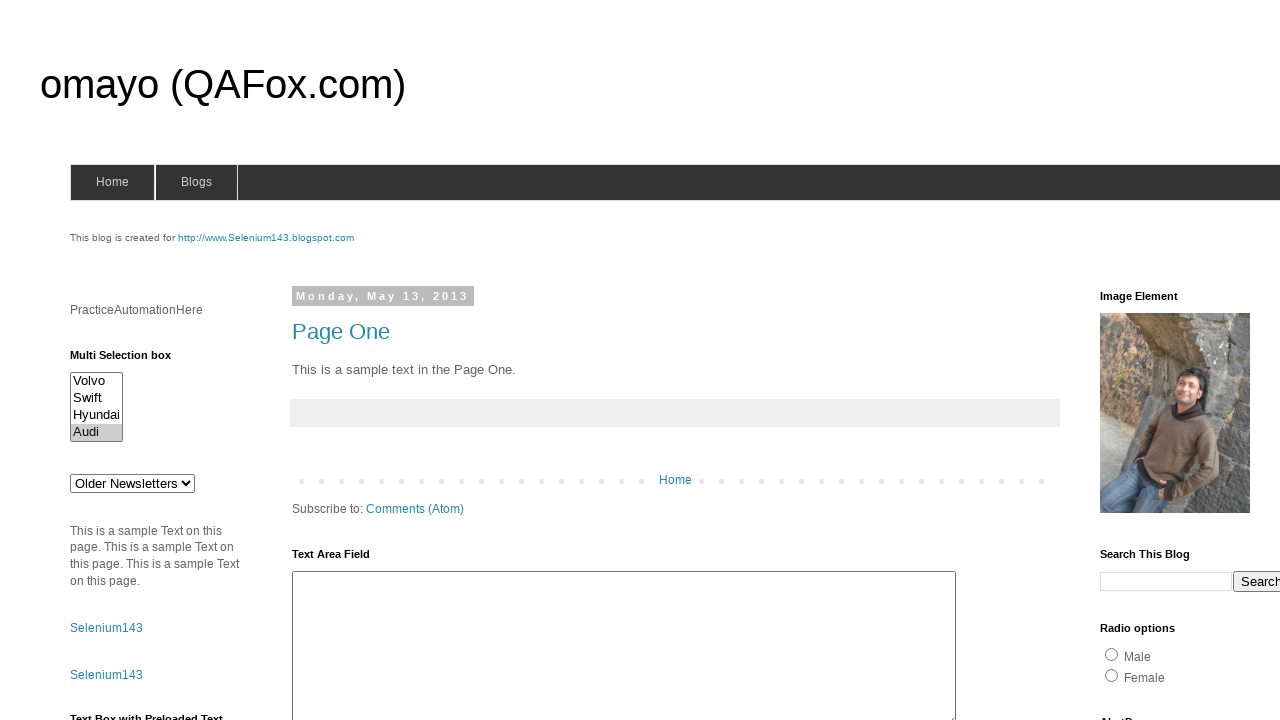

Selected option at index 2 (3rd option) on #multiselect1
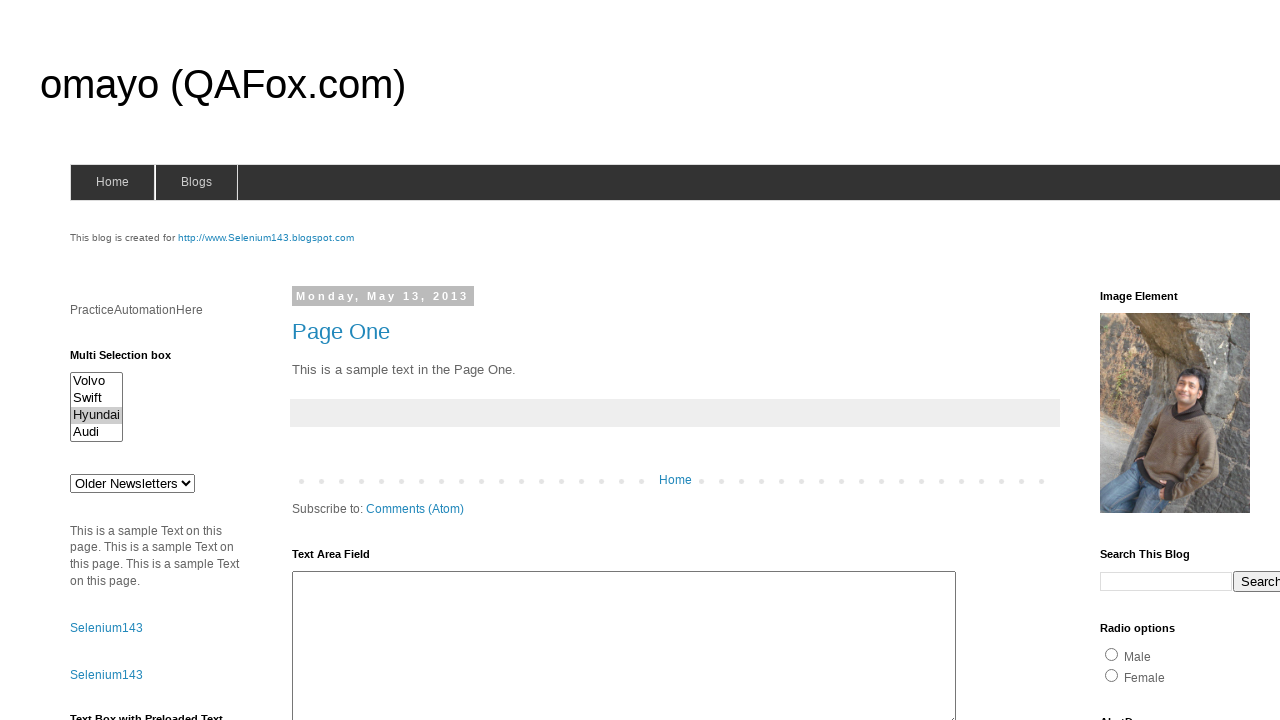

Selected option with value 'swiftx' on #multiselect1
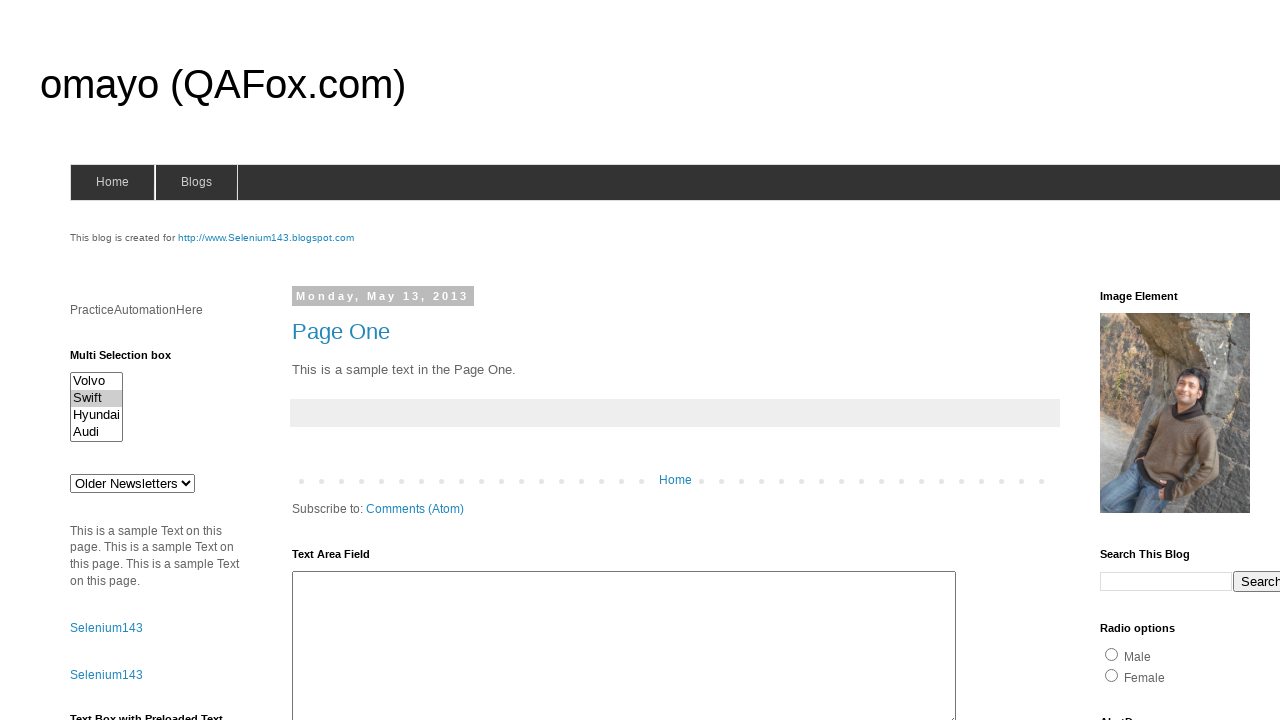

Located all checked options in the dropdown
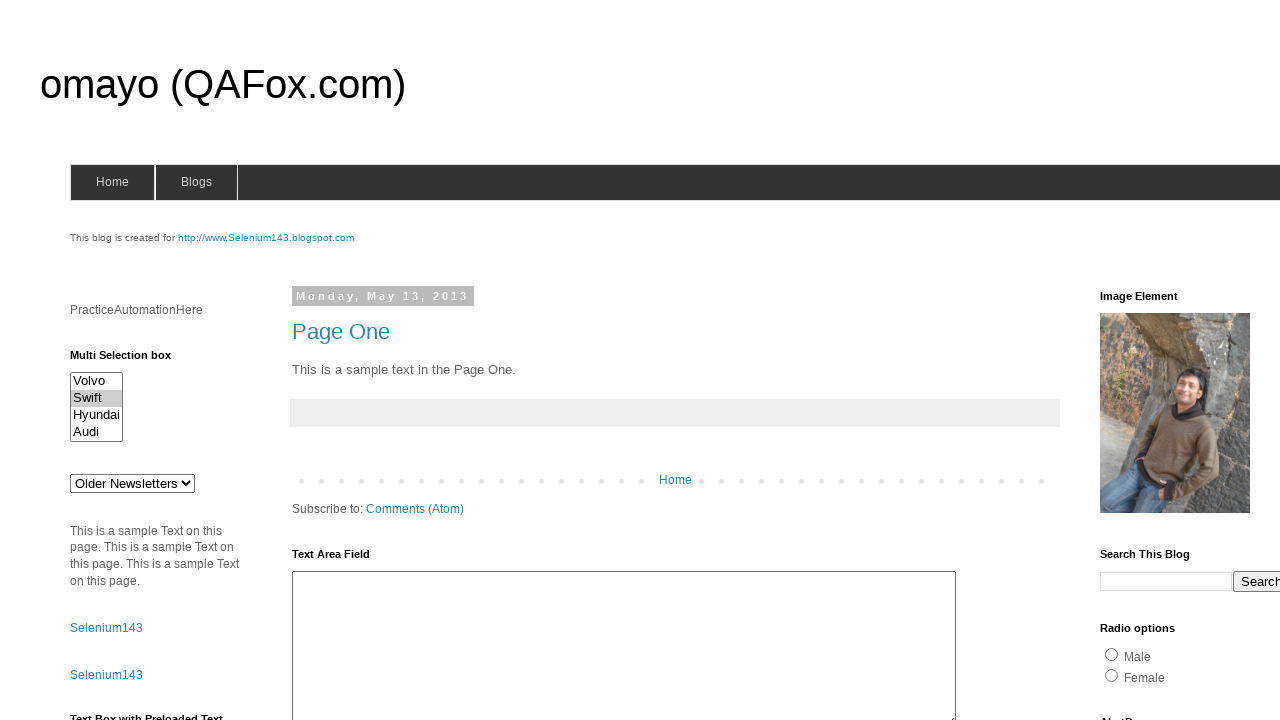

Retrieved first selected option text: 'Swift'
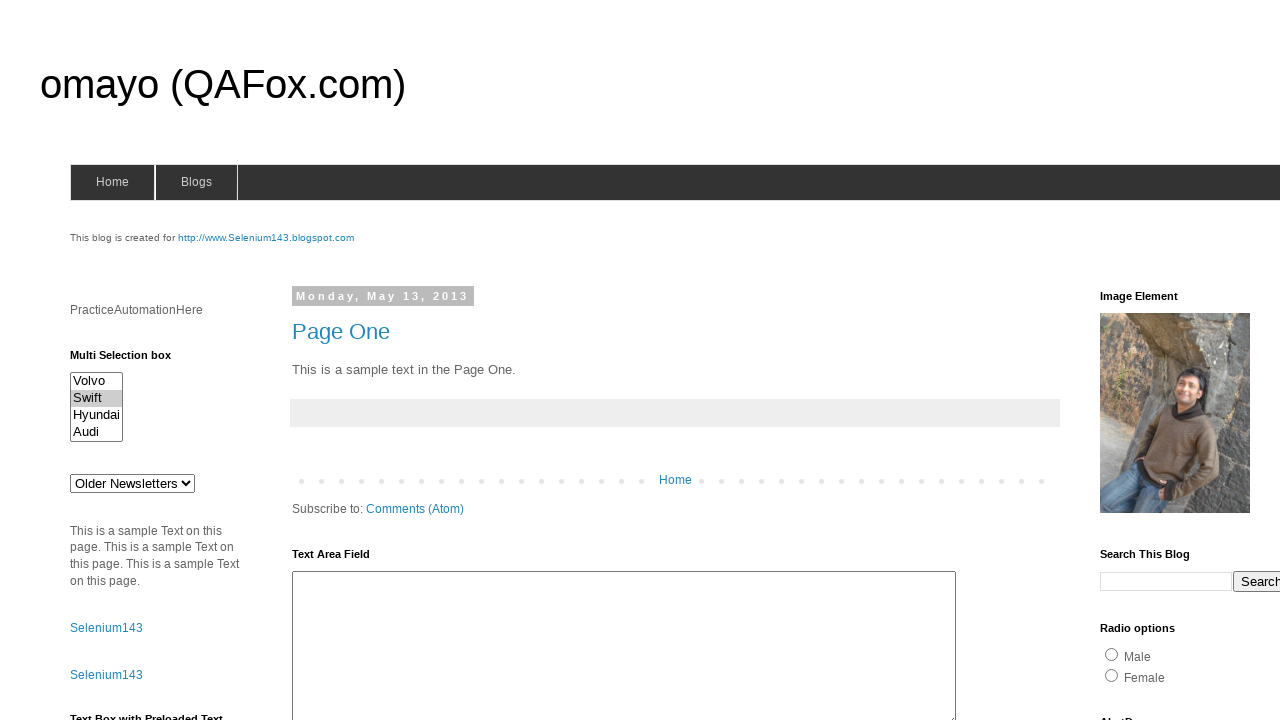

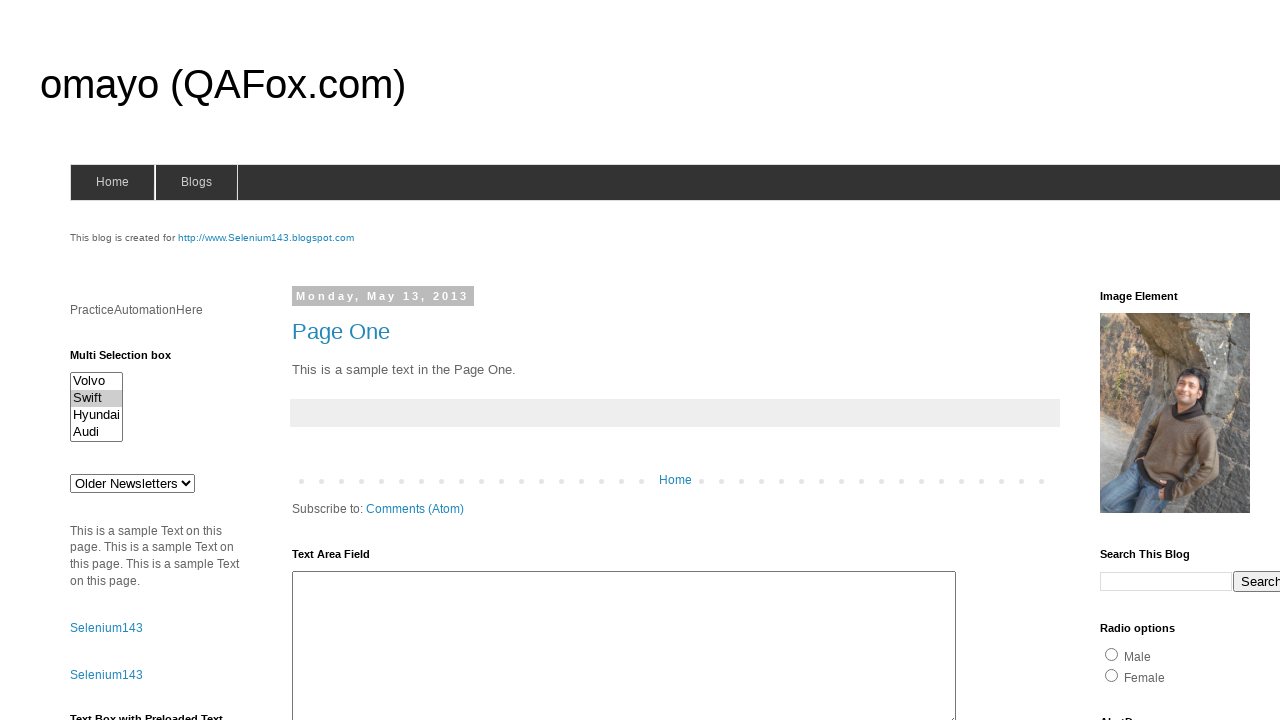